Tests adding a todo item to a sample todo application by entering text and pressing enter, then verifying the todo was added

Starting URL: https://lambdatest.github.io/sample-todo-app/

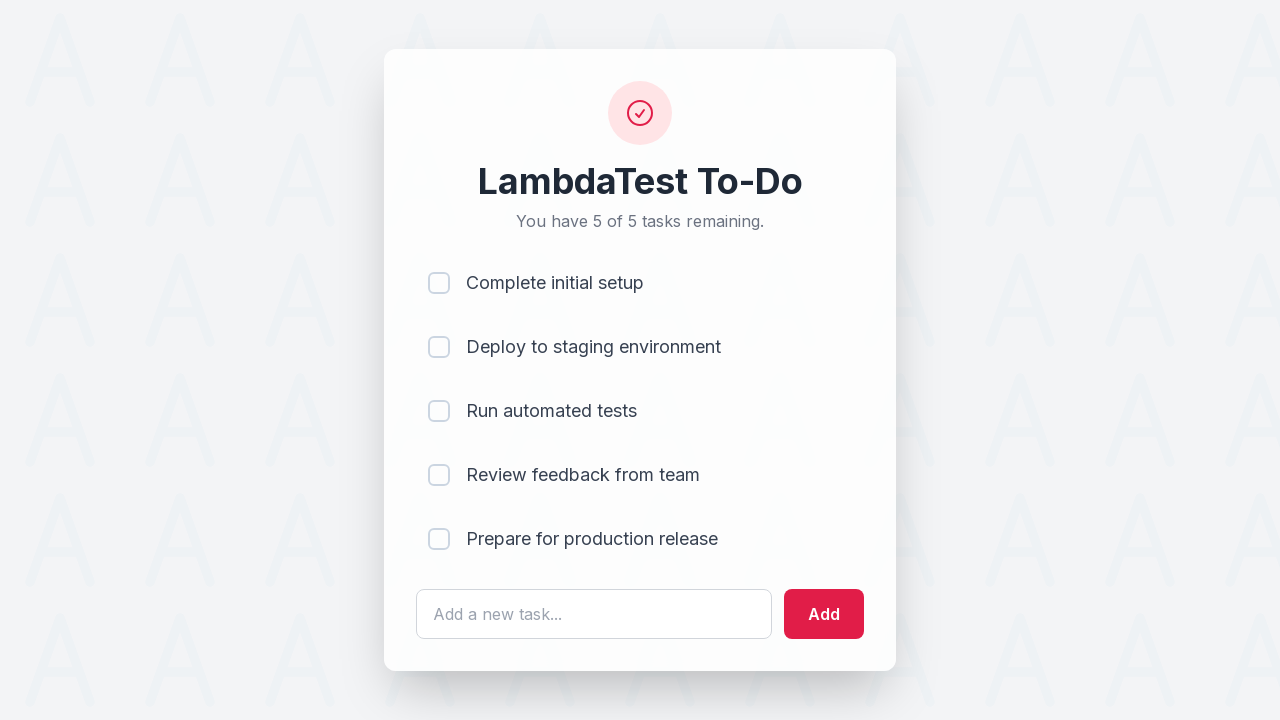

Filled todo input field with 'Learn Selenium' on #sampletodotext
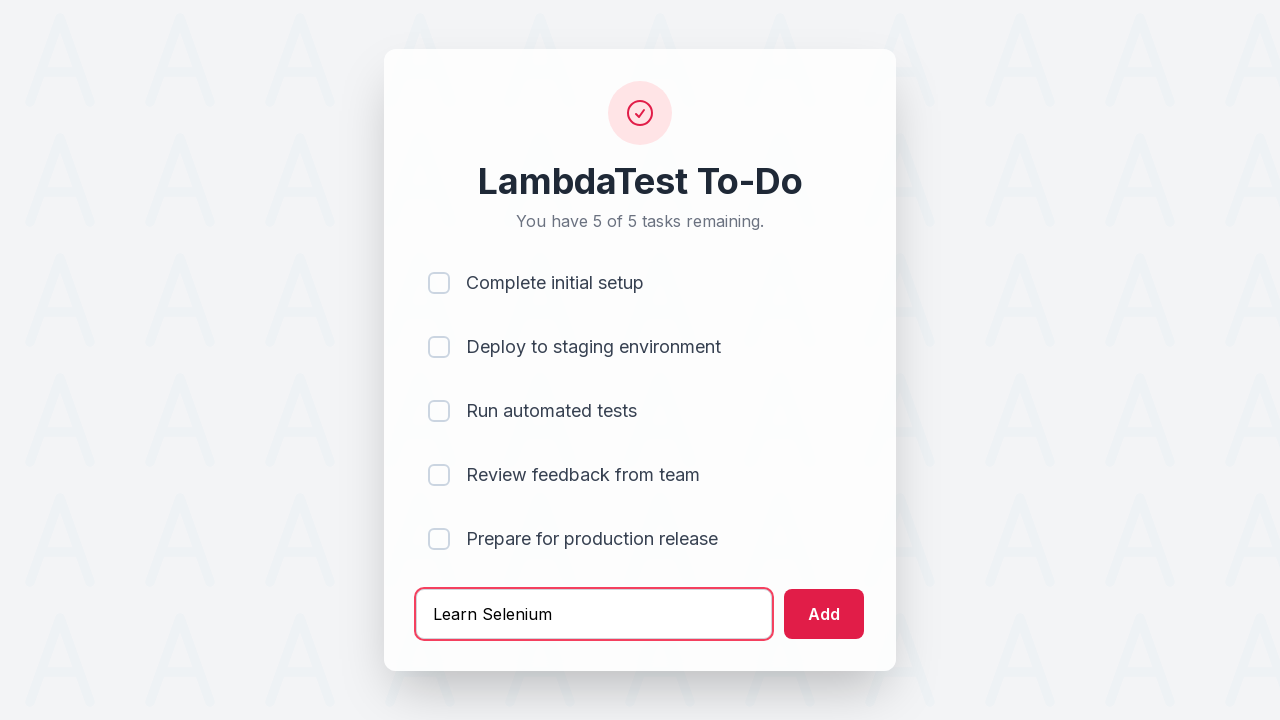

Pressed Enter to submit the todo item on #sampletodotext
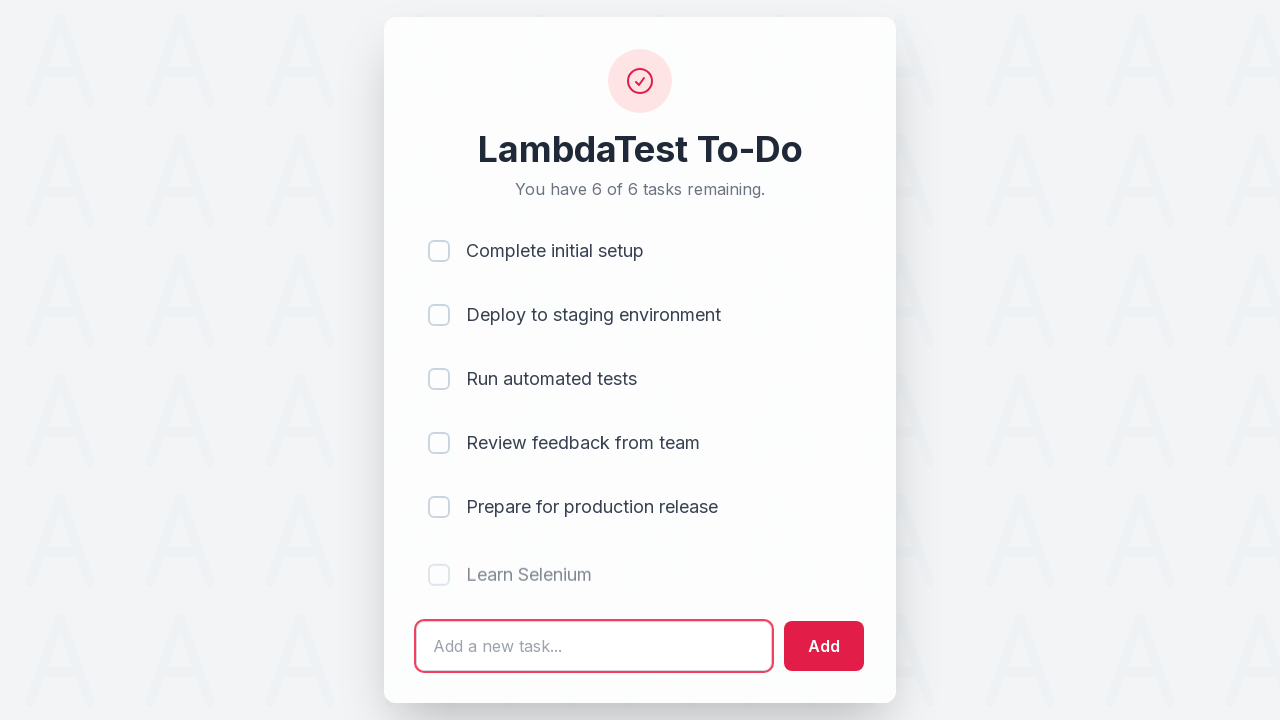

Verified todo item was added and appeared in the list
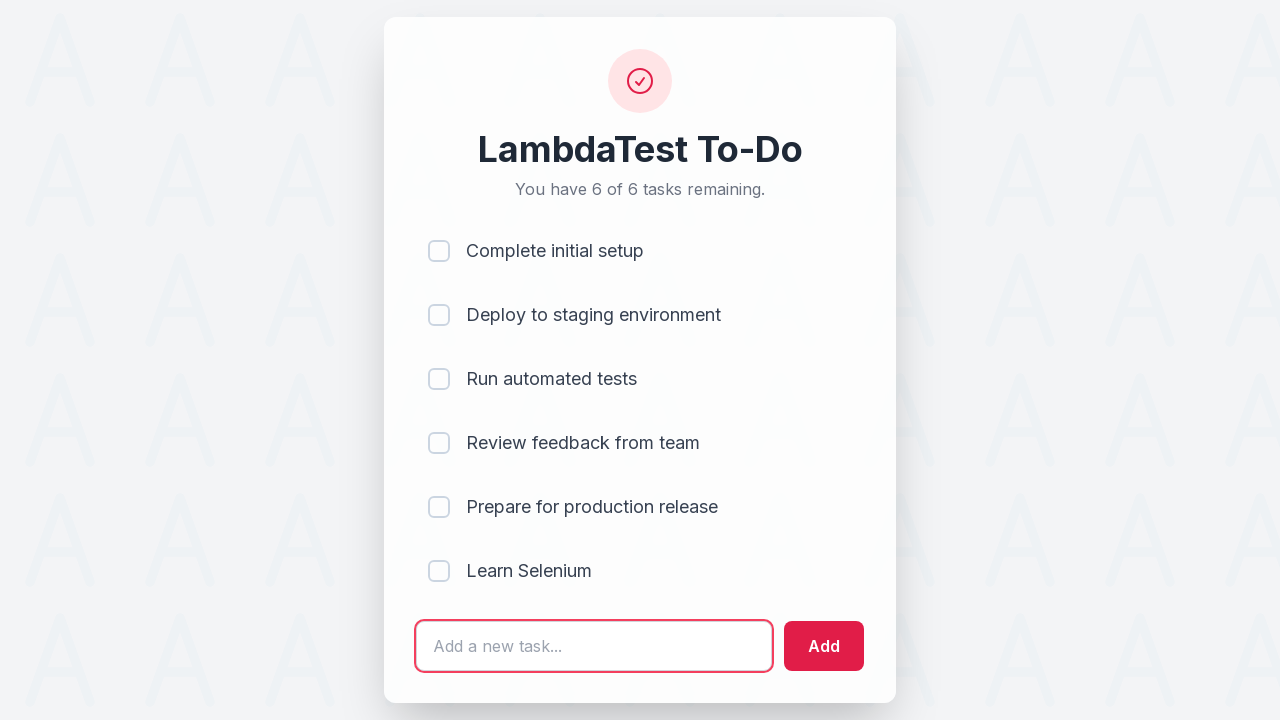

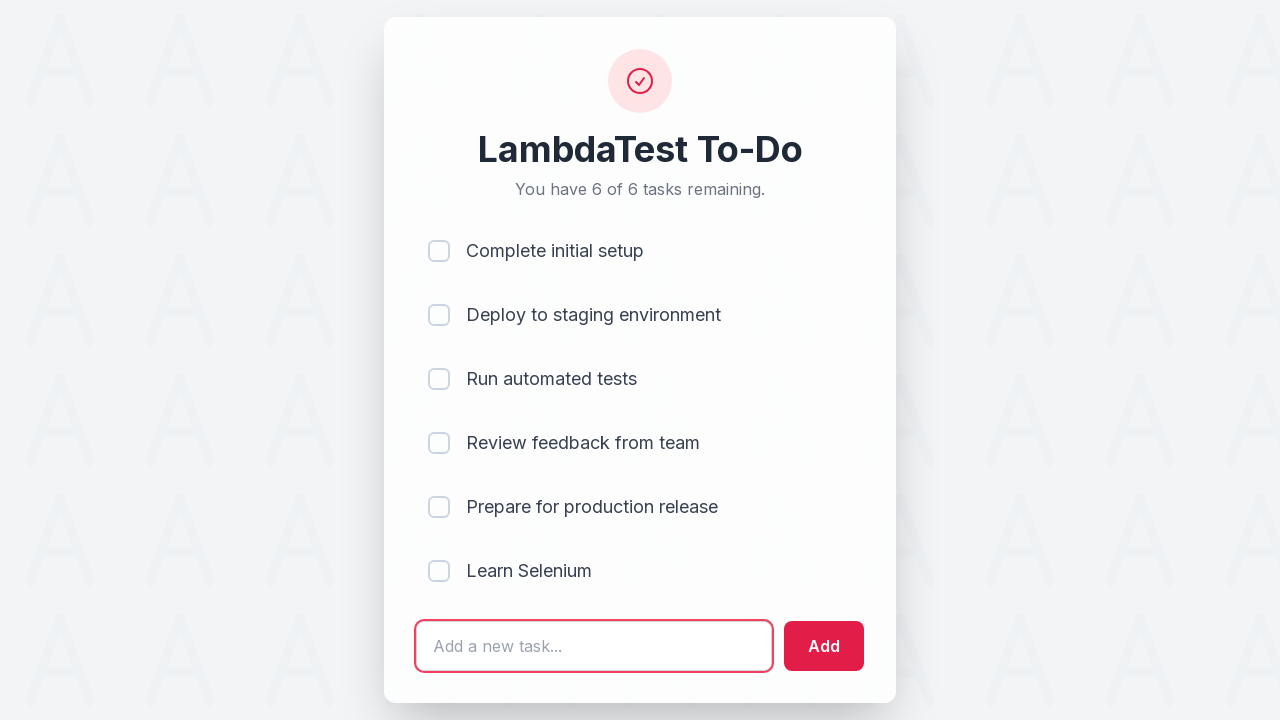